Tests dropdown selection functionality by selecting currency options using different methods (by value, by index, and by visible text)

Starting URL: https://rahulshettyacademy.com/dropdownsPractise/

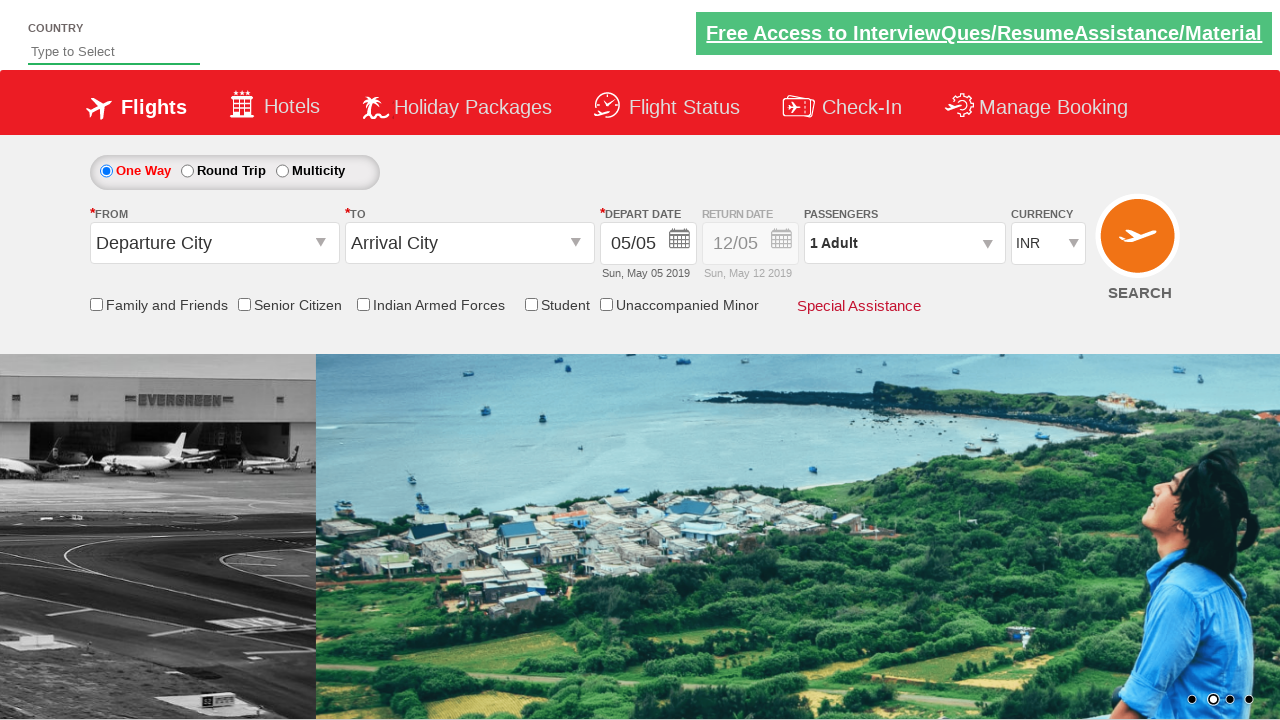

Located currency dropdown element
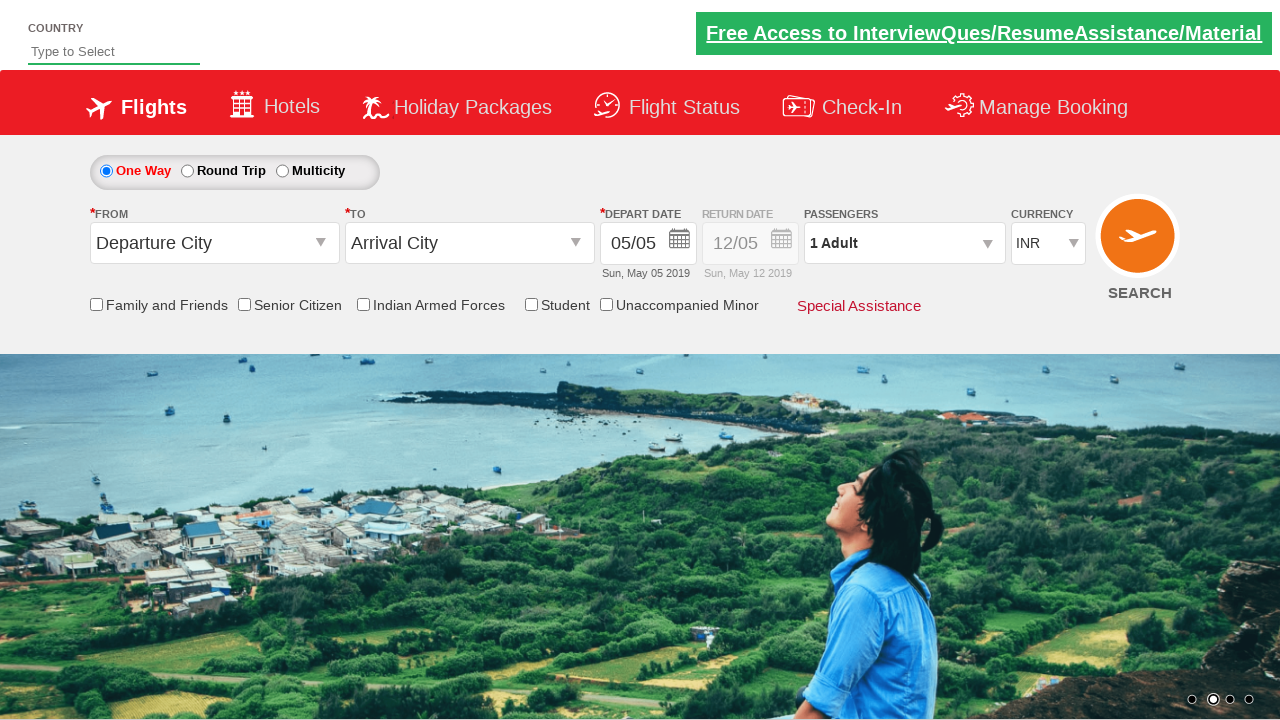

Selected INR currency option by value on select[name='ctl00$mainContent$DropDownListCurrency']
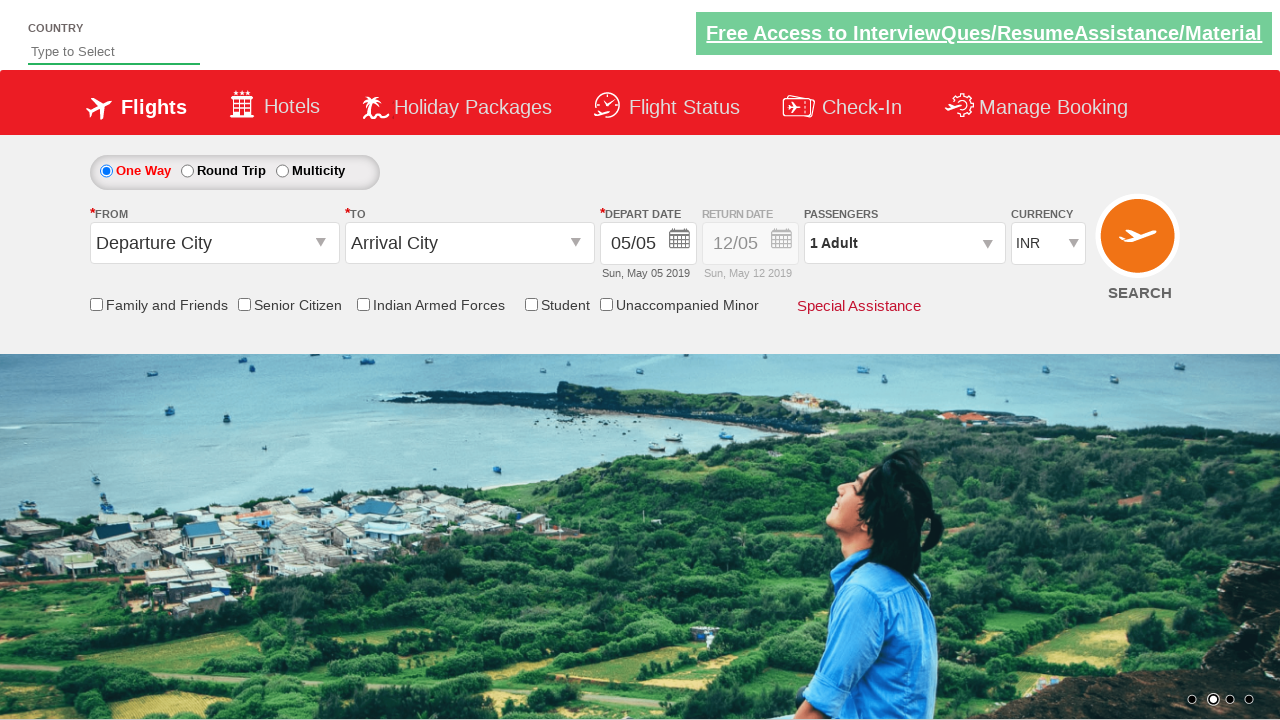

Verified INR selection - selected text: INR
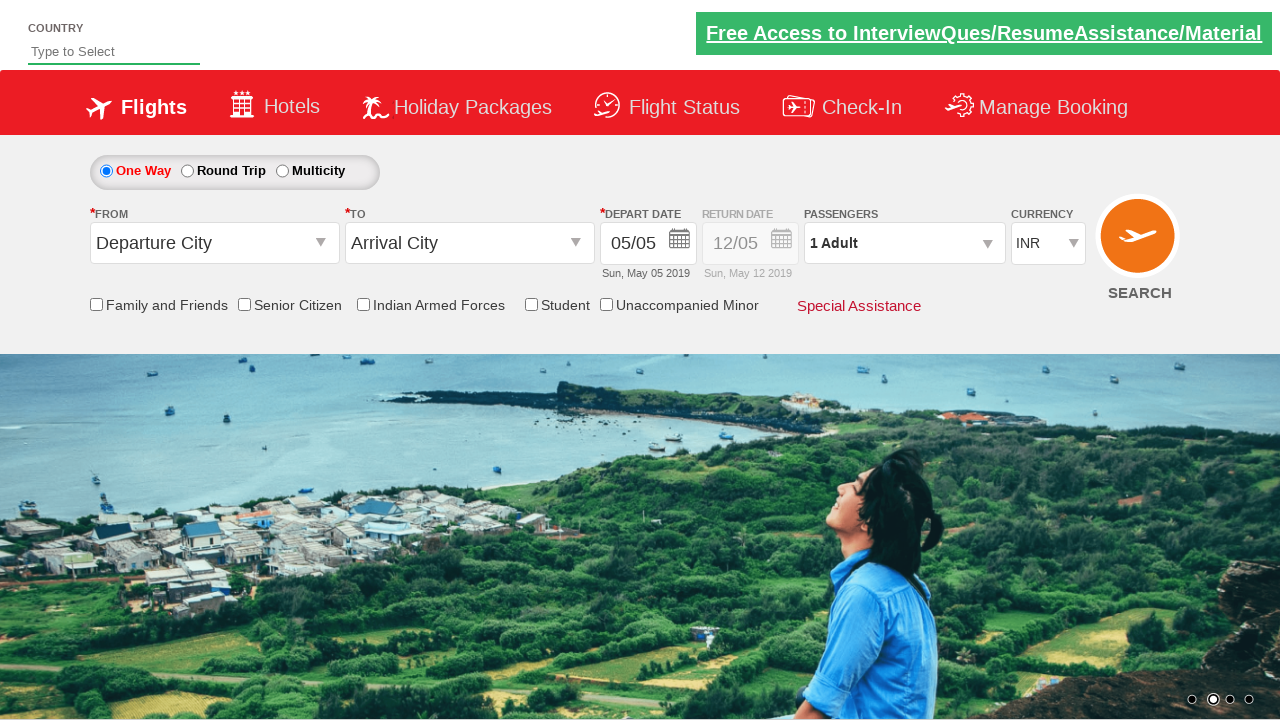

Selected currency option by index 1 on select[name='ctl00$mainContent$DropDownListCurrency']
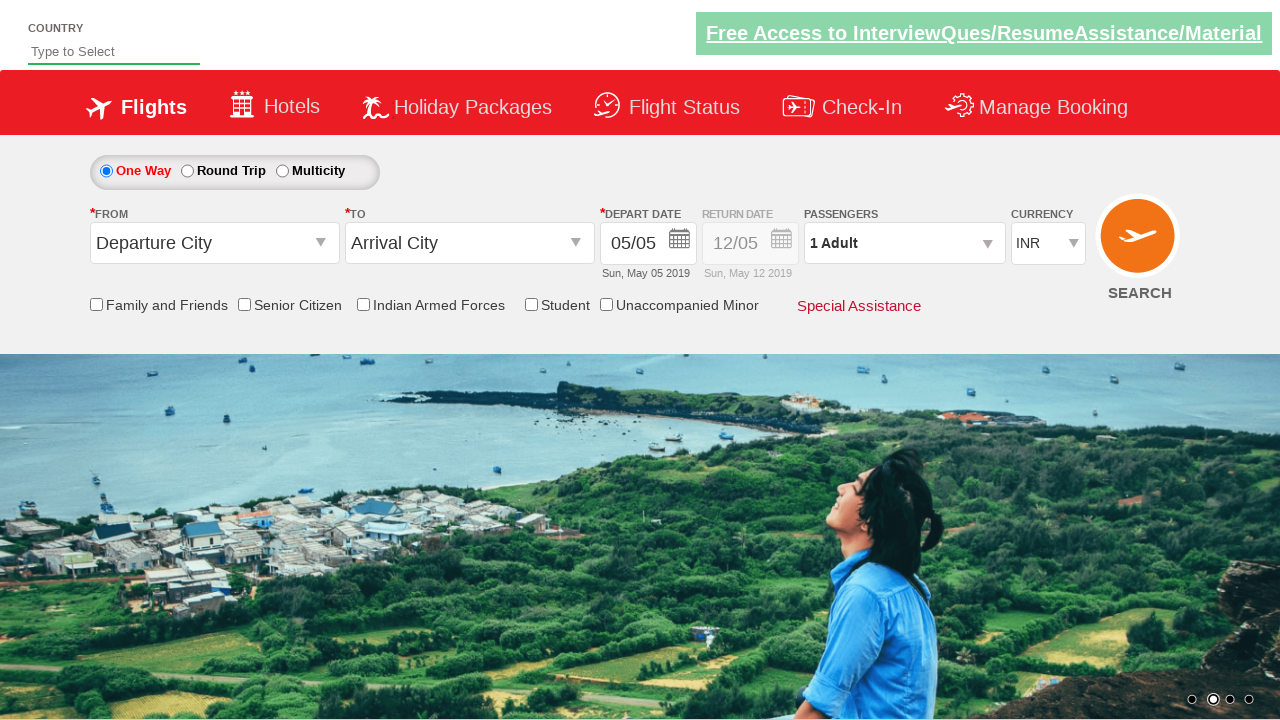

Verified index 1 selection - selected text: INR
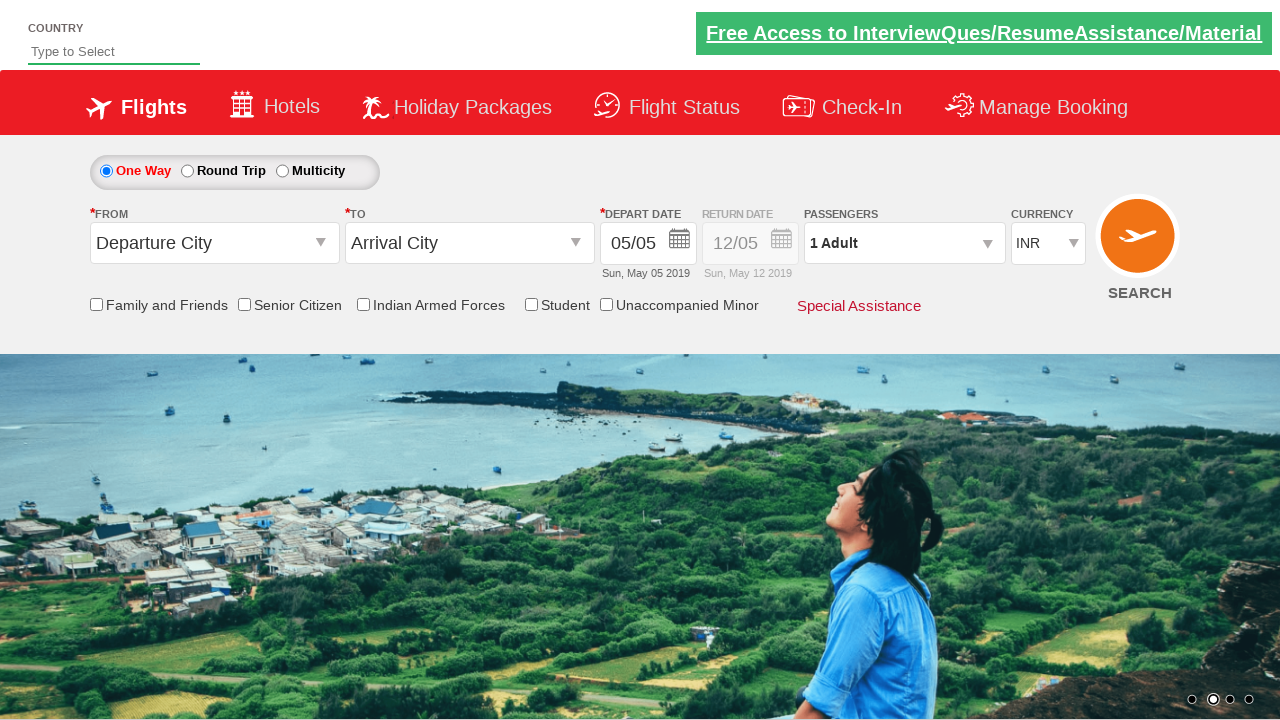

Selected USD currency option by visible text on select[name='ctl00$mainContent$DropDownListCurrency']
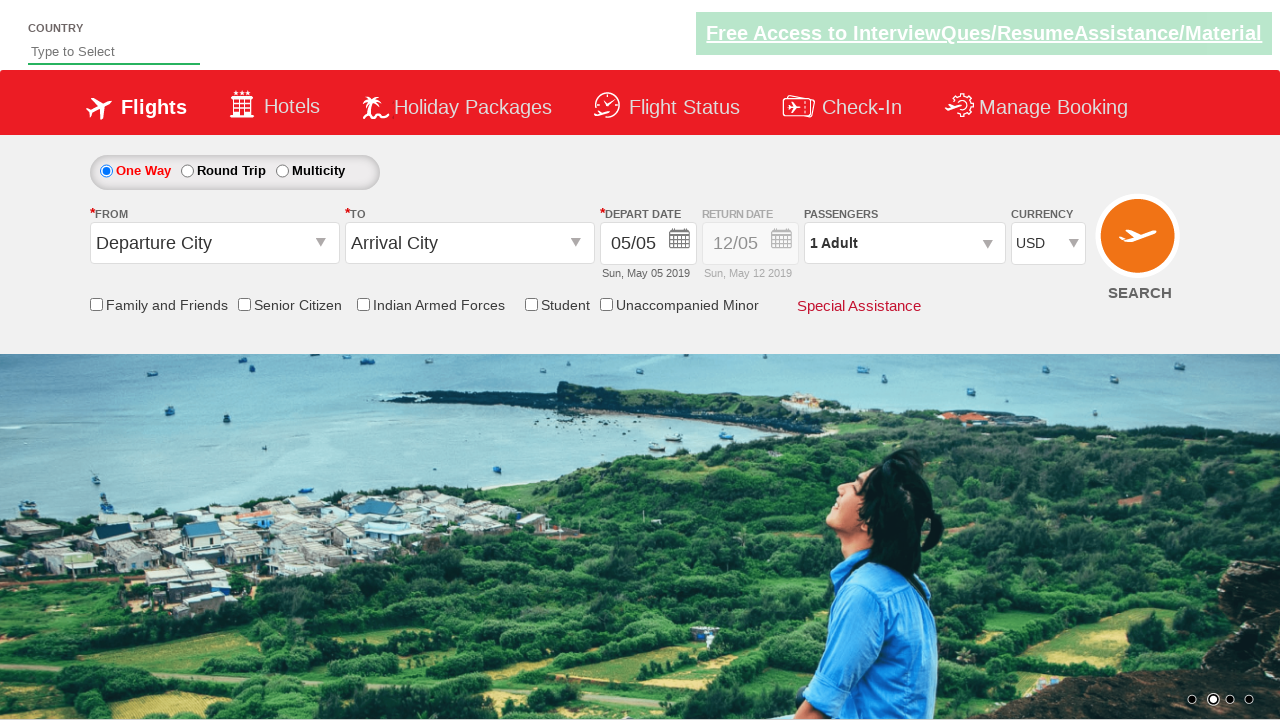

Verified USD selection - selected text: USD
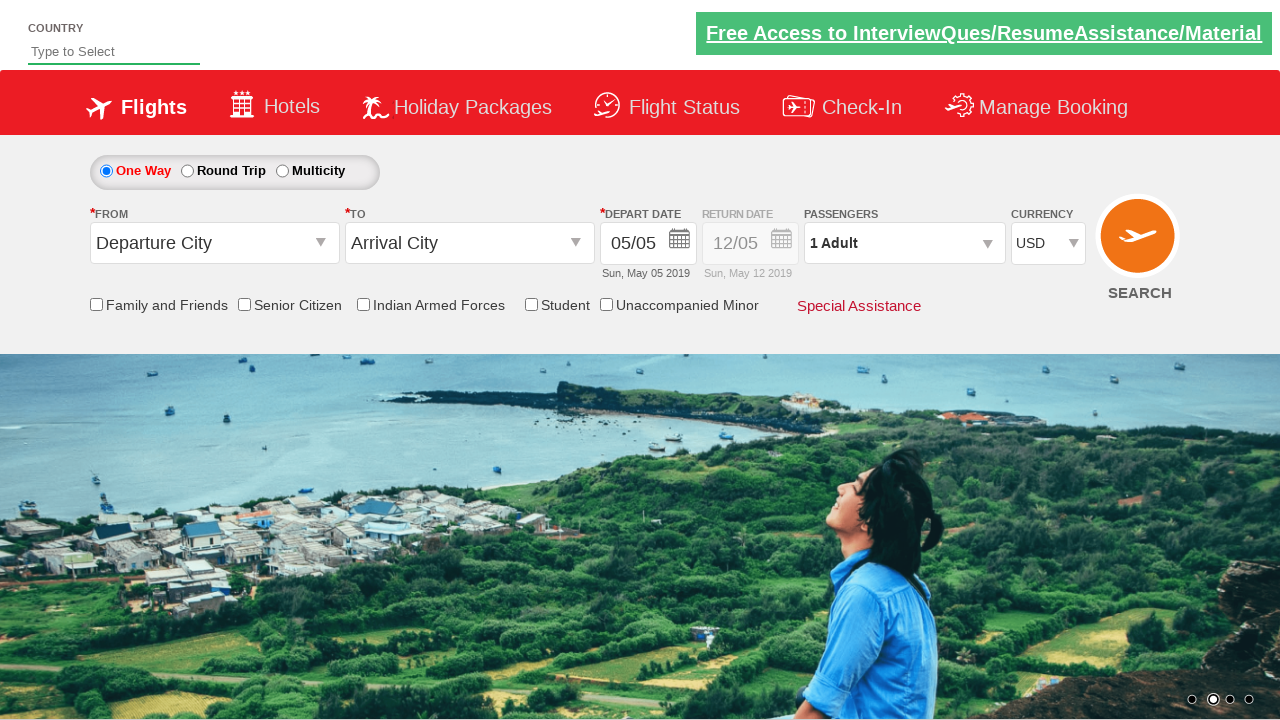

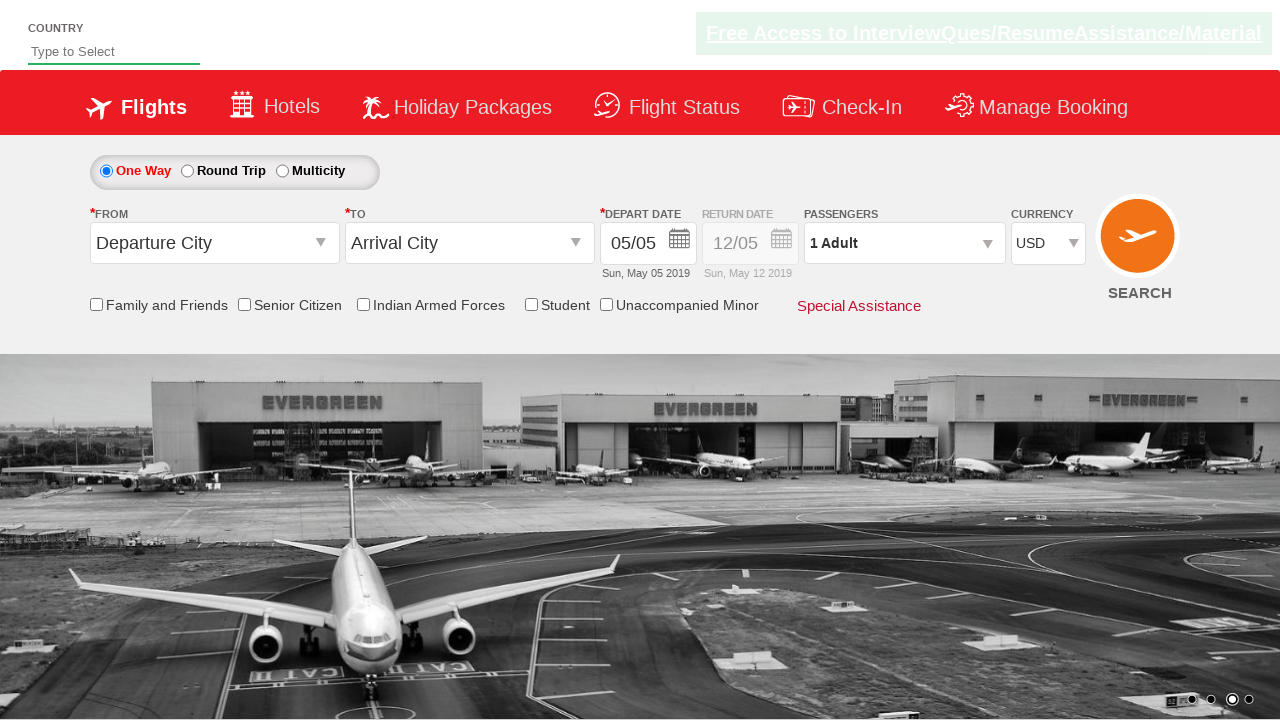